Navigates to a Buddhist Jataka stories page and verifies that both the translation text (English) and edition text (Chinese/Sanskrit) elements are present and loaded.

Starting URL: https://jatakastories.div.ed.ac.uk/stories-in-text/liudu-ji-jing-t152-1

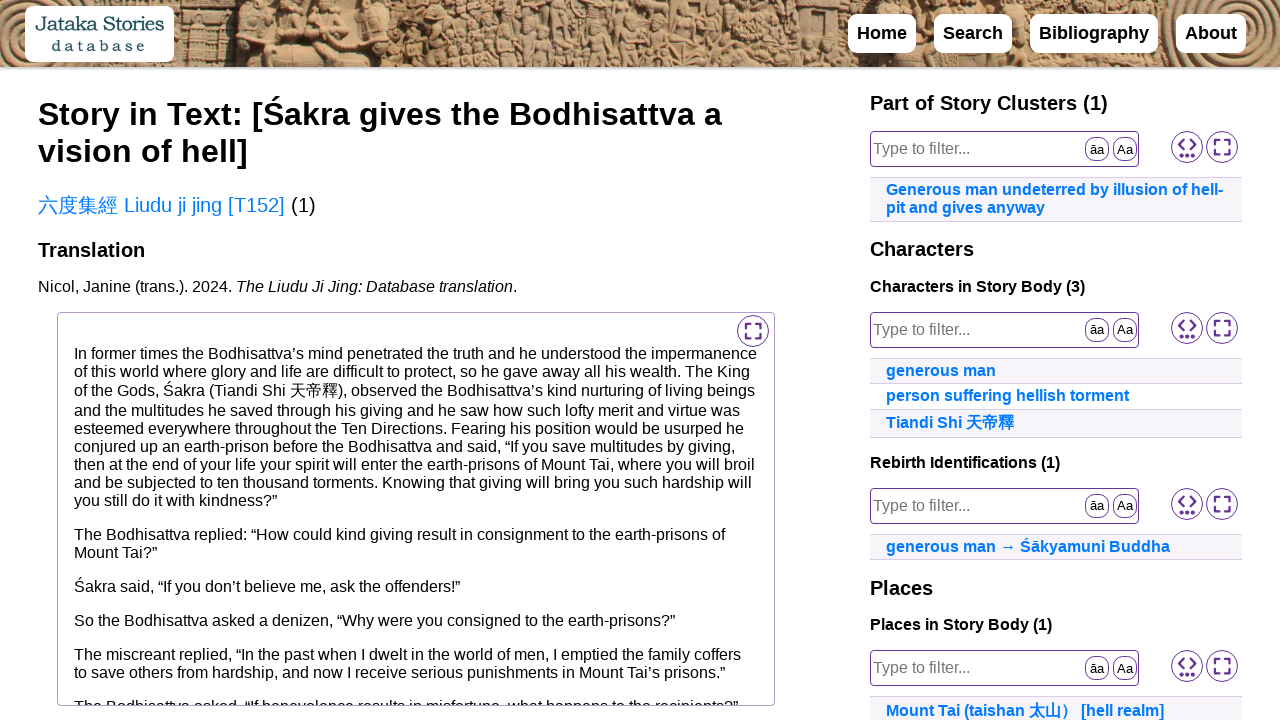

Navigated to Buddhist Jataka stories page (Liudu Ji Jing T152-1)
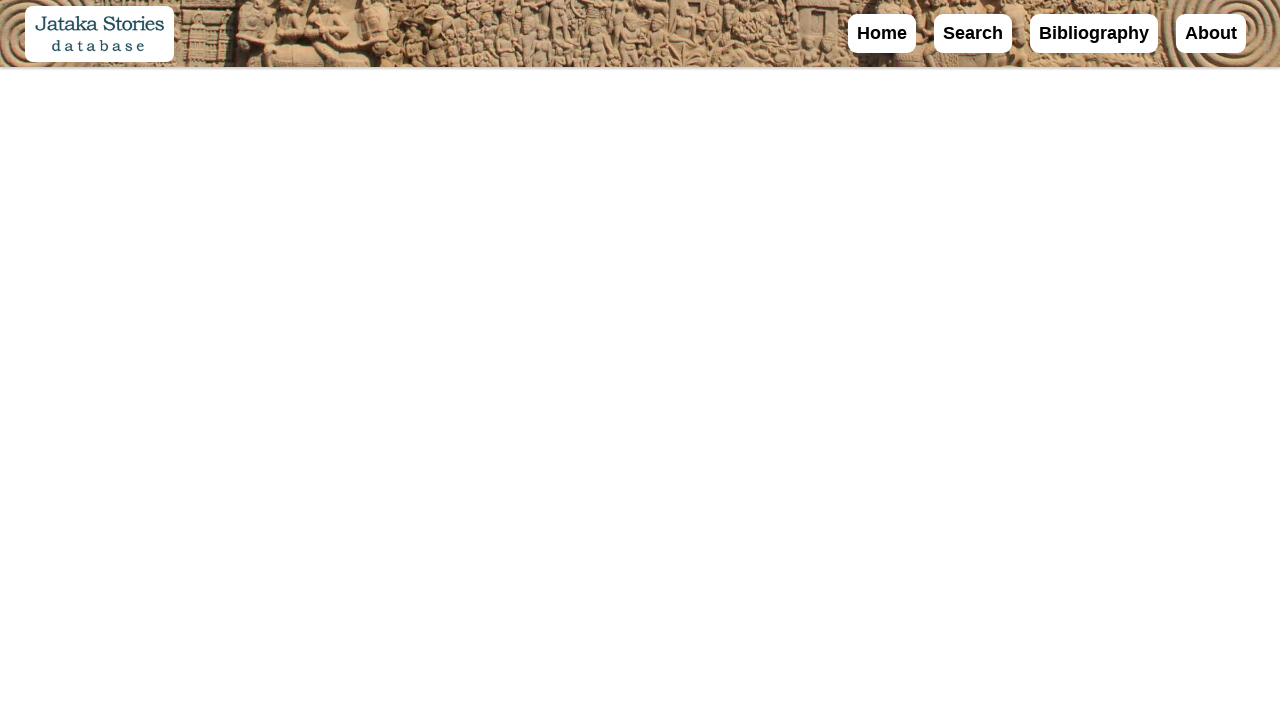

English translation text element (#translation-text) loaded
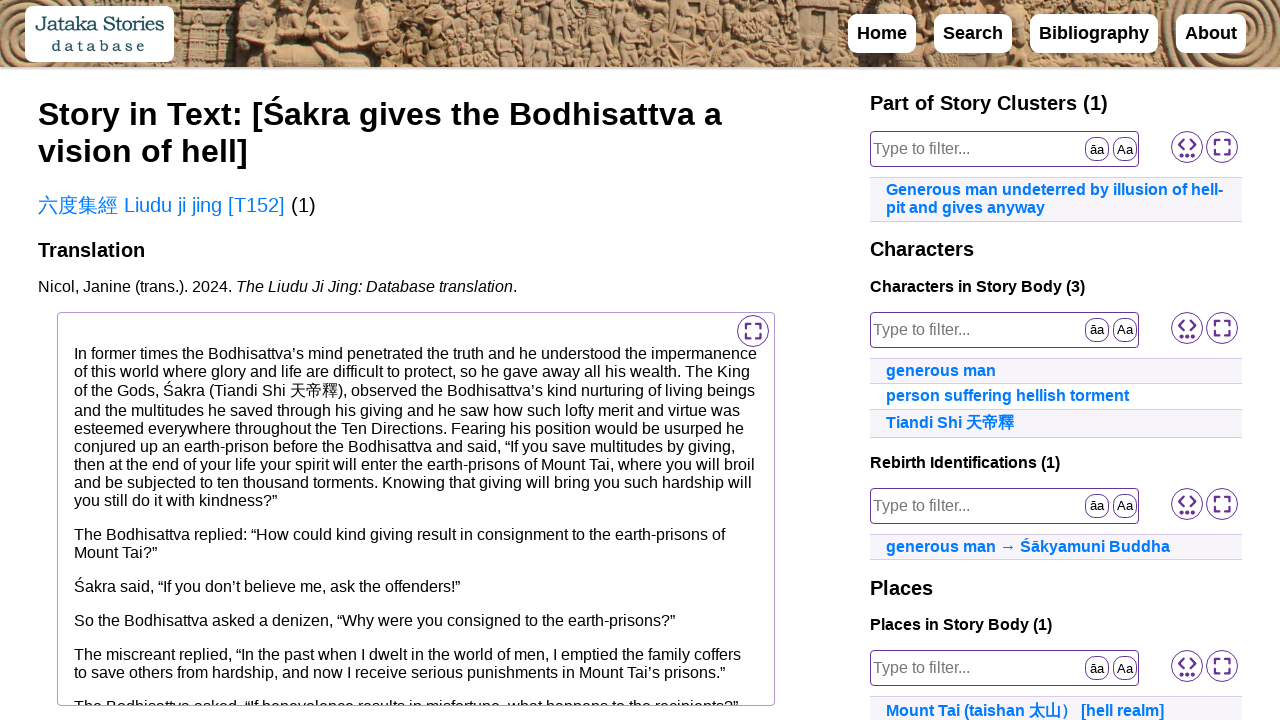

Chinese/Sanskrit edition text element (#edition-text) loaded
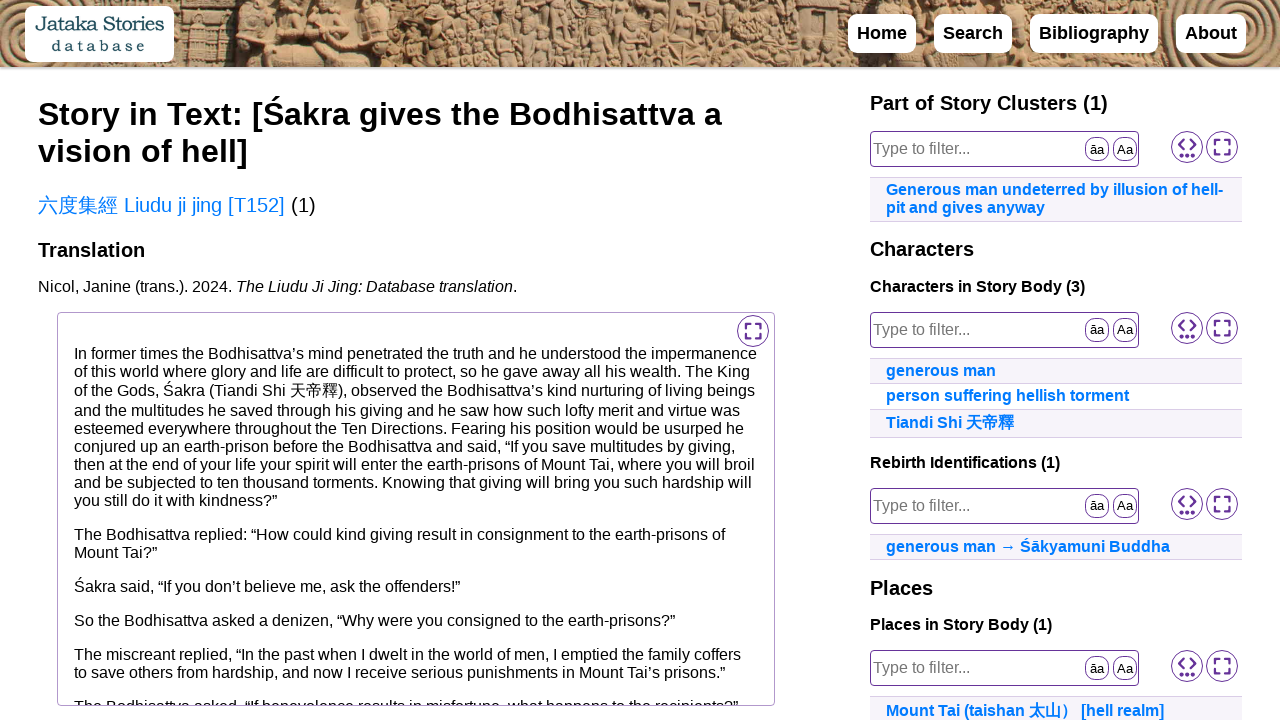

Located English translation element
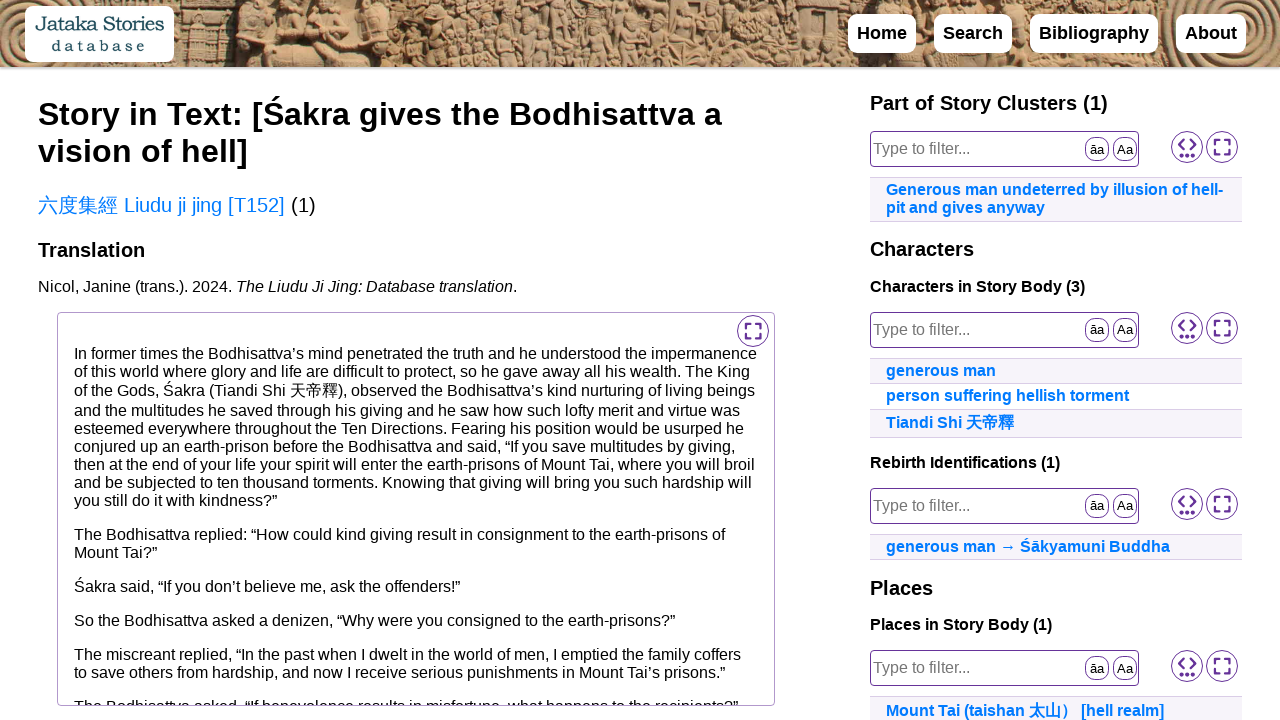

Located Chinese/Sanskrit edition element
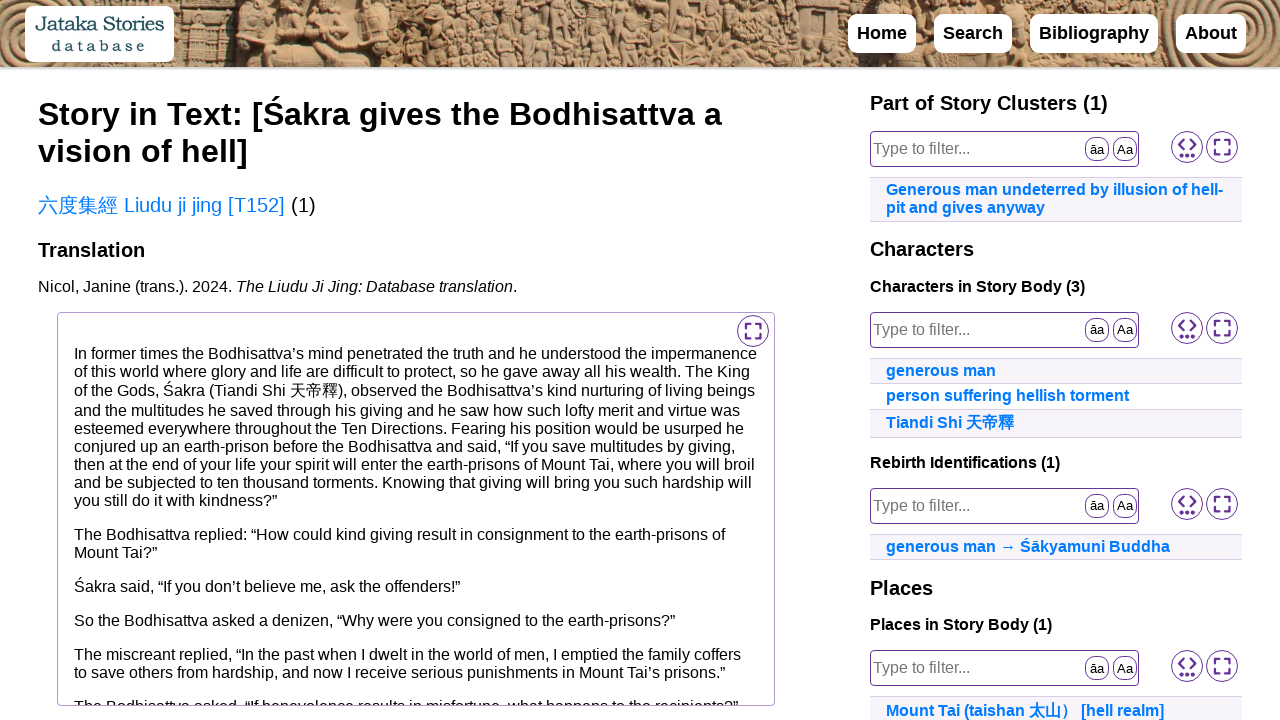

English translation element is visible
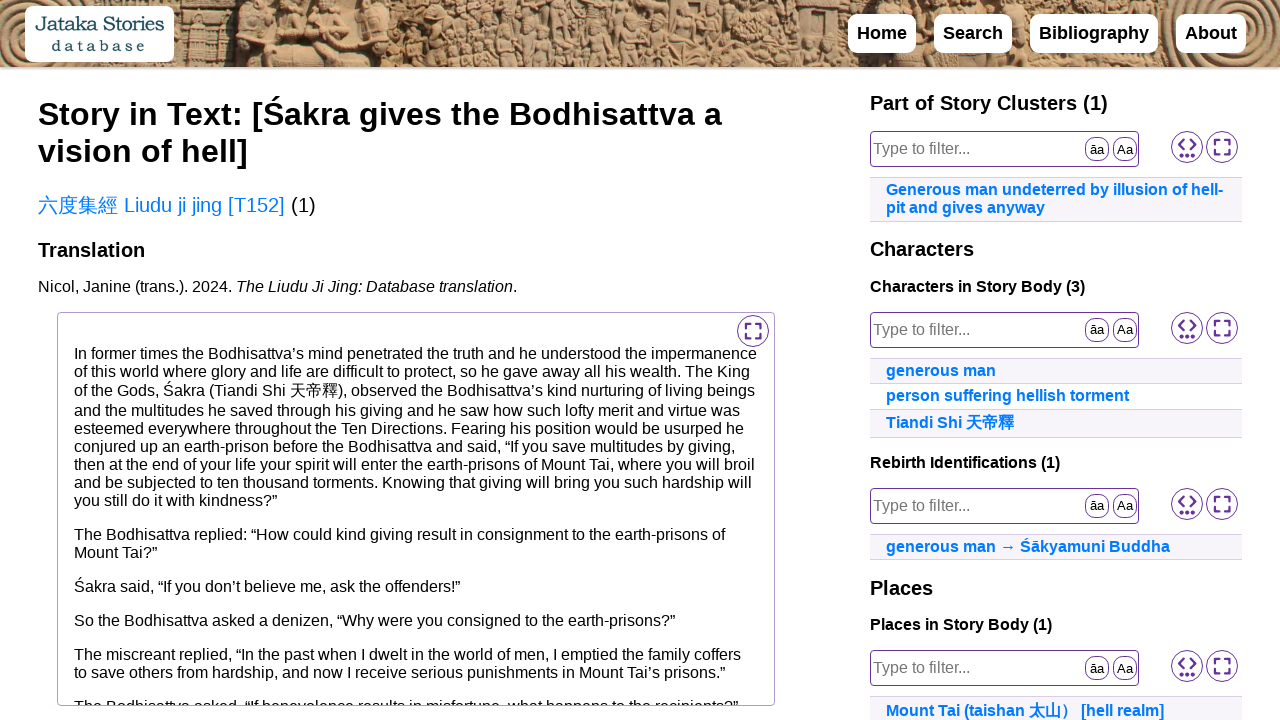

Chinese/Sanskrit edition element is visible
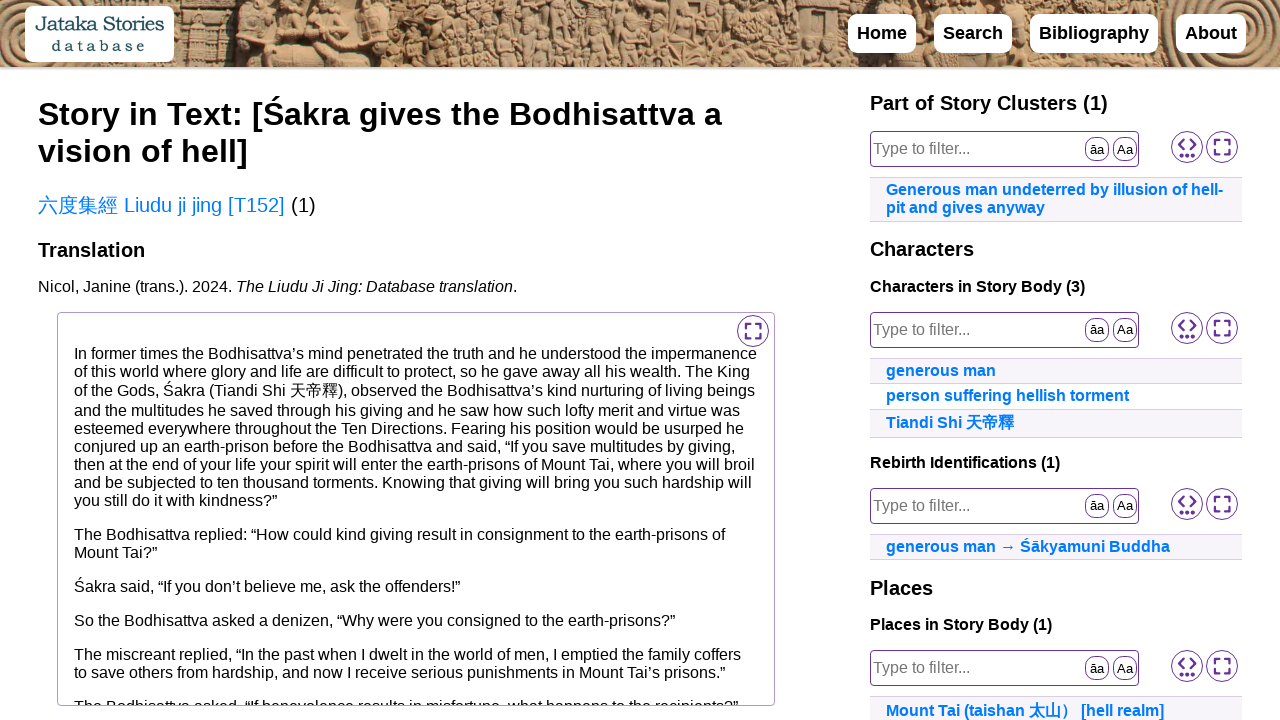

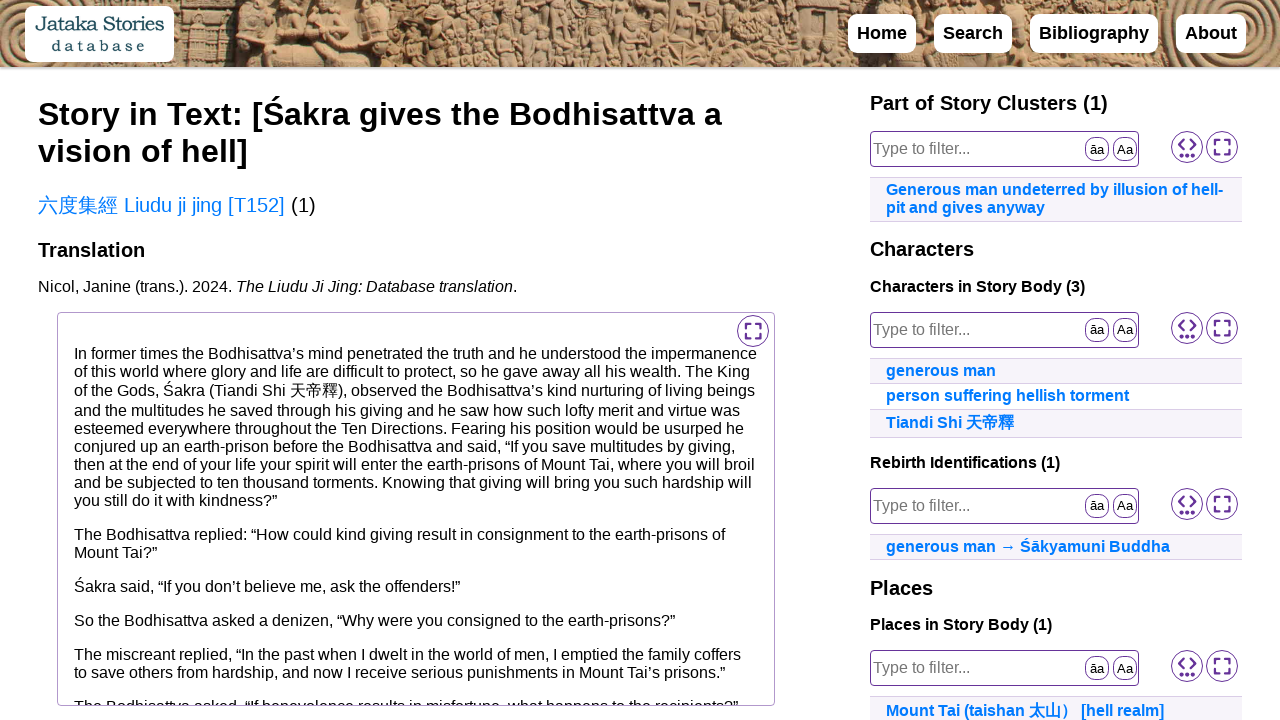